Navigates to NSE announcements page, switches to SME tab, selects 1-week view, and downloads a CSV file of corporate announcements

Starting URL: https://www.nseindia.com/companies-listing/corporate-filings-announcements

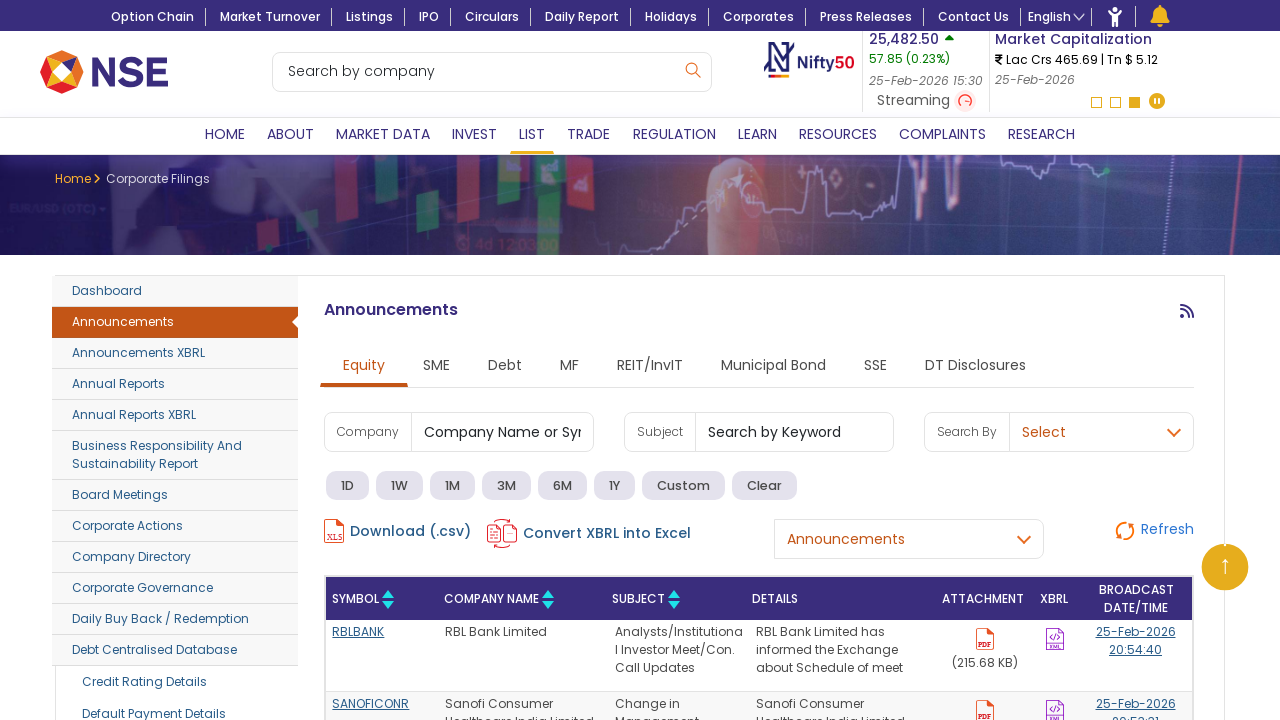

Clicked on SME tab at (436, 367) on #containTabNav > li:nth-child(2) > a
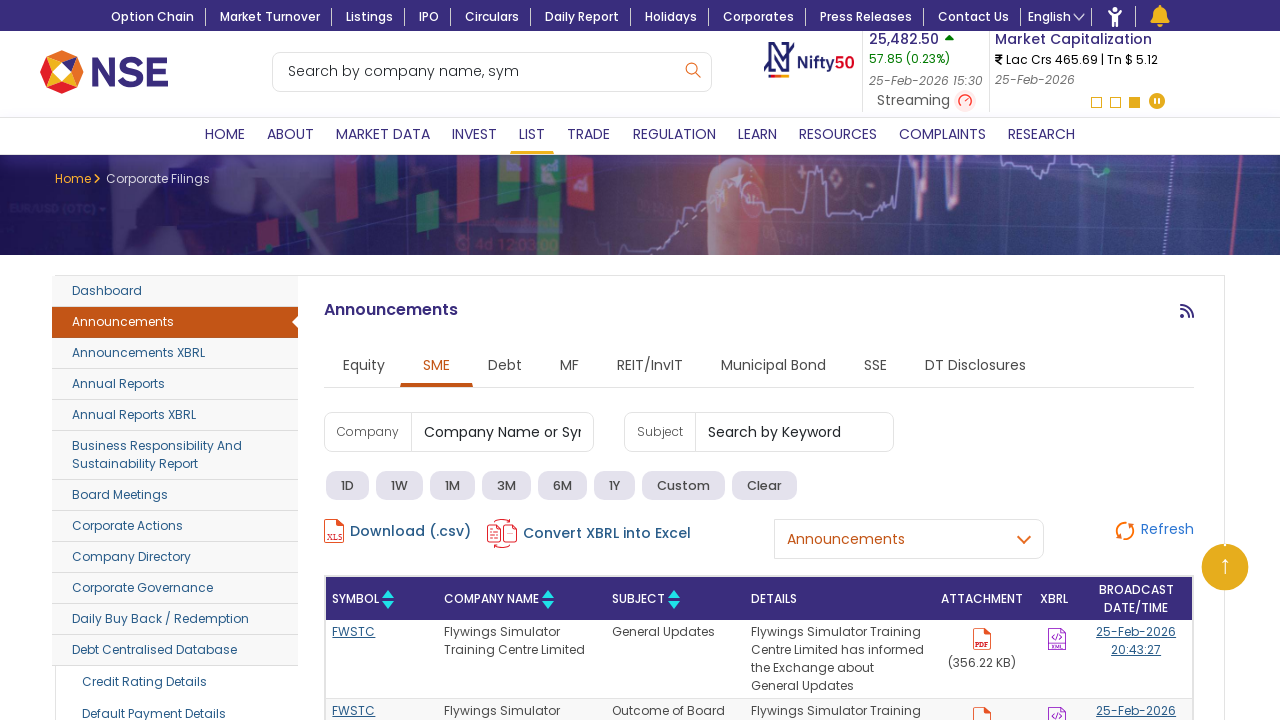

Waited 2 seconds for SME tab content to load
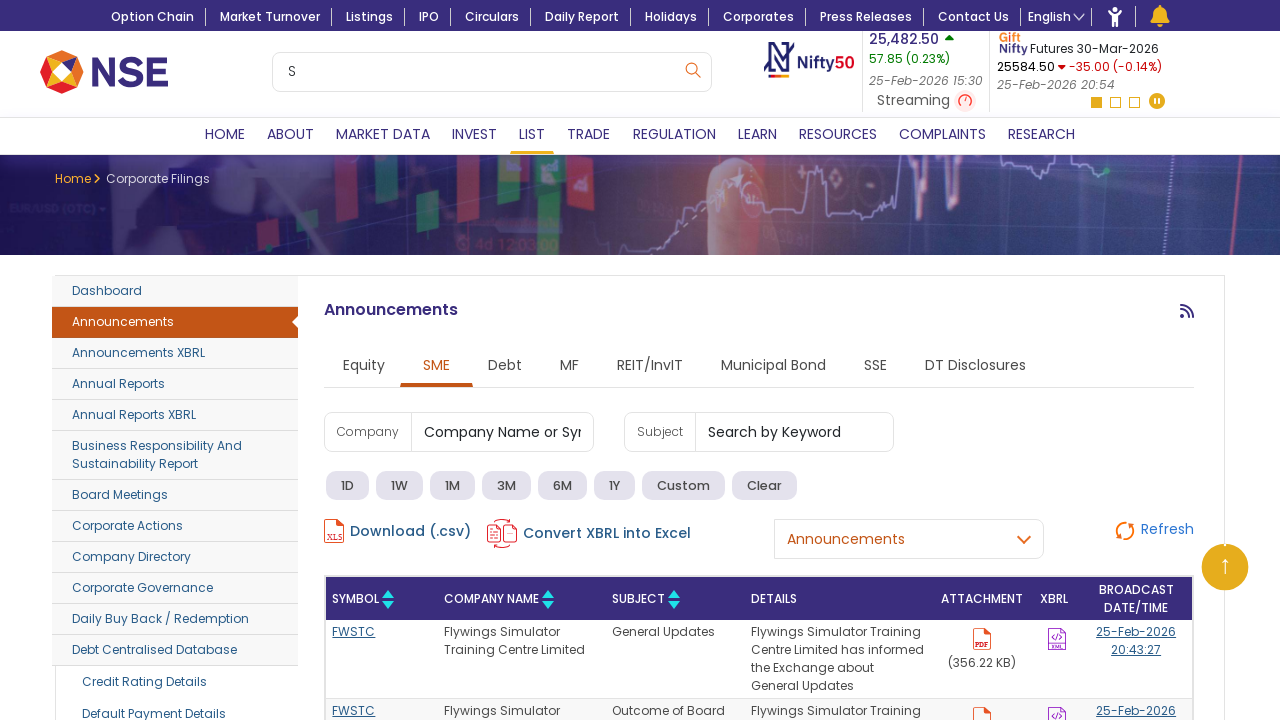

Clicked on 1-week view option at (400, 486) on div[id="Announcements_sme"]>div:nth-child(2)>div>div.block-detail-dates-box>div>
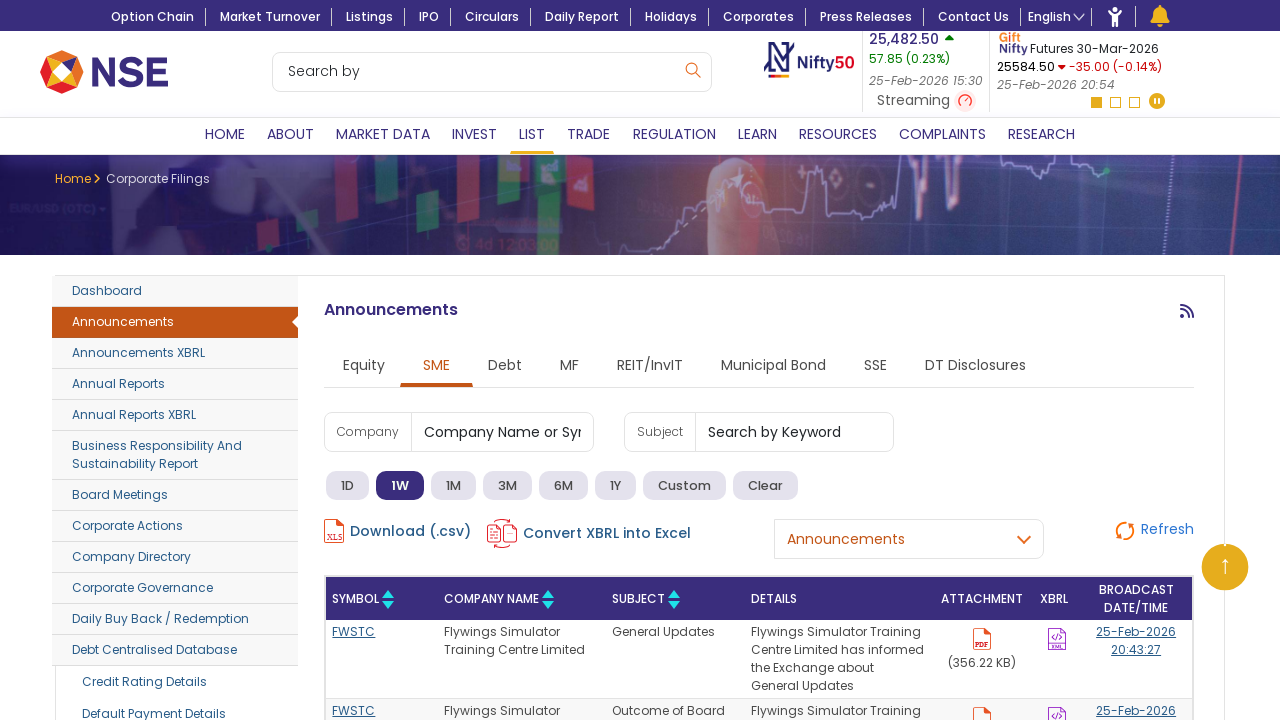

Waited 2 seconds for 1-week view to load
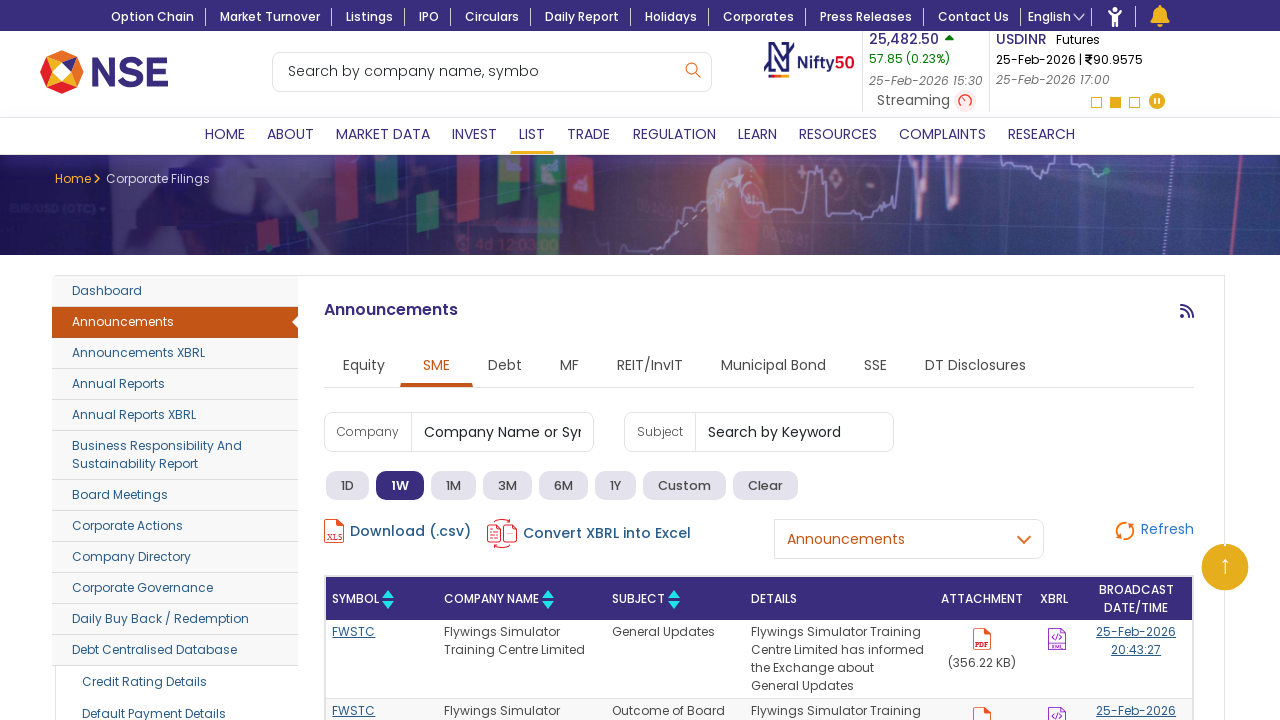

Corporate announcements table loaded successfully
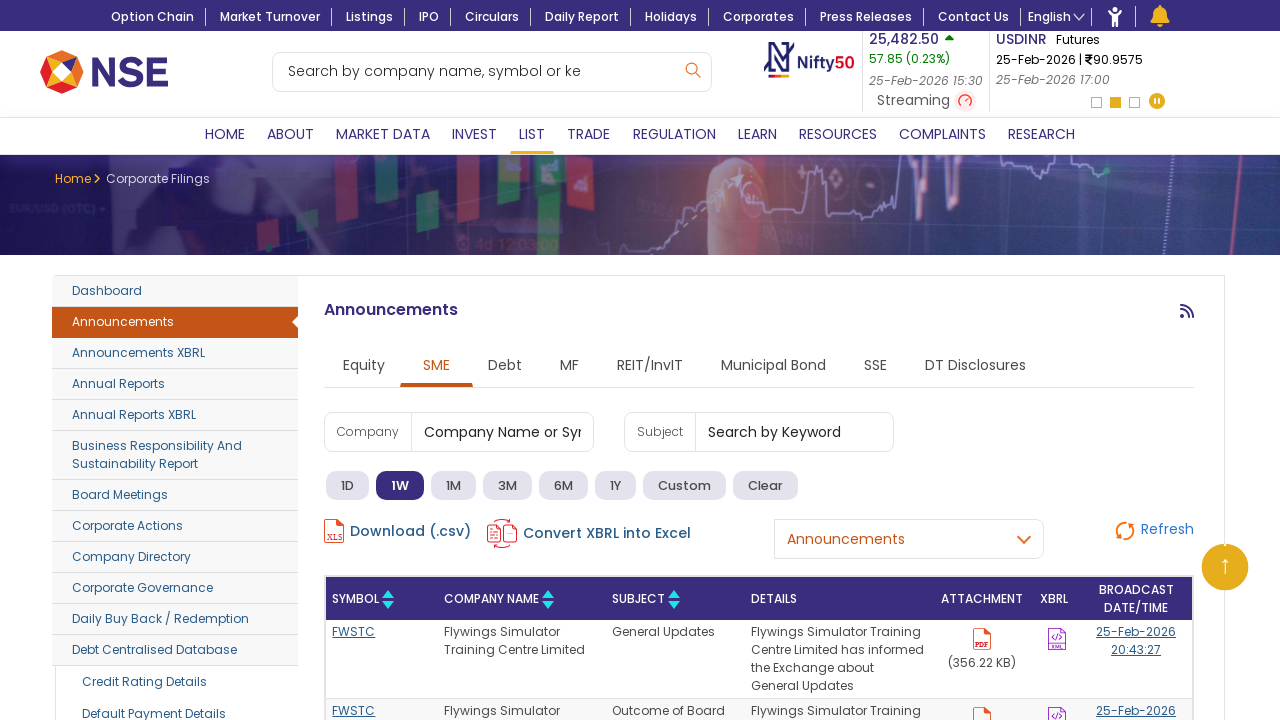

Clicked CSV download button for SME announcements at (398, 531) on #CFanncsme-download
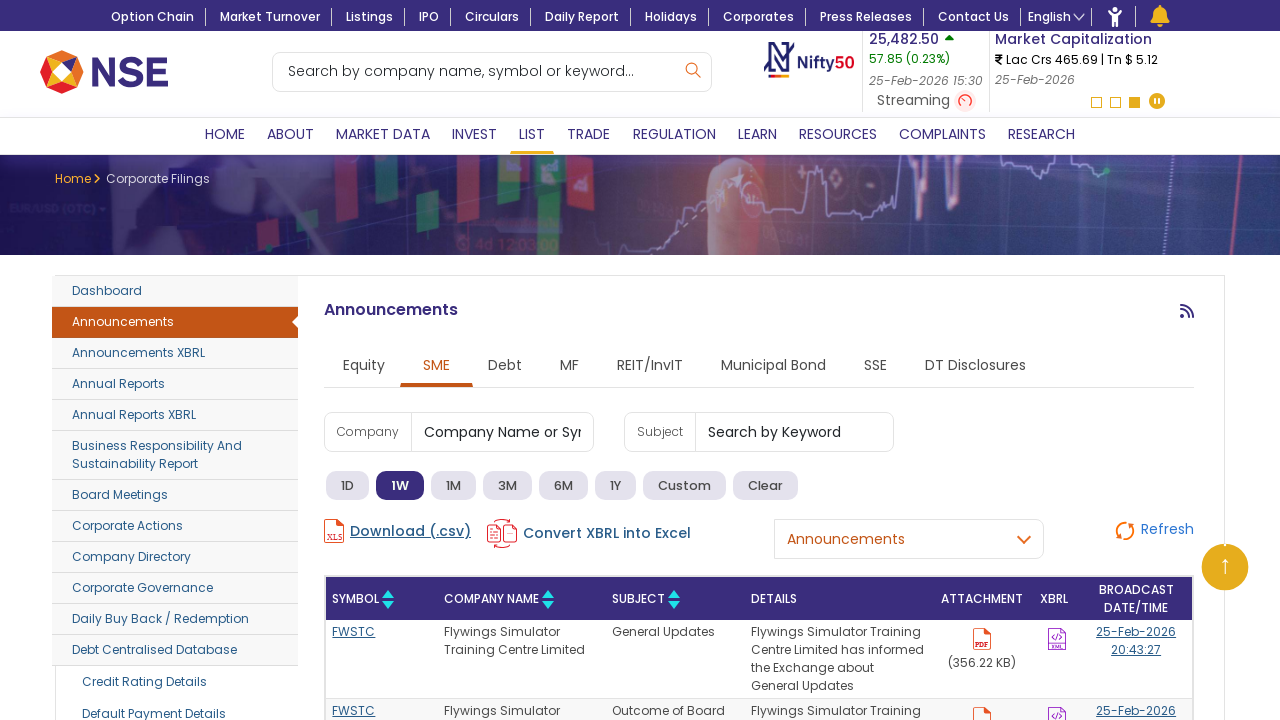

Waited 5 seconds for CSV file download to complete
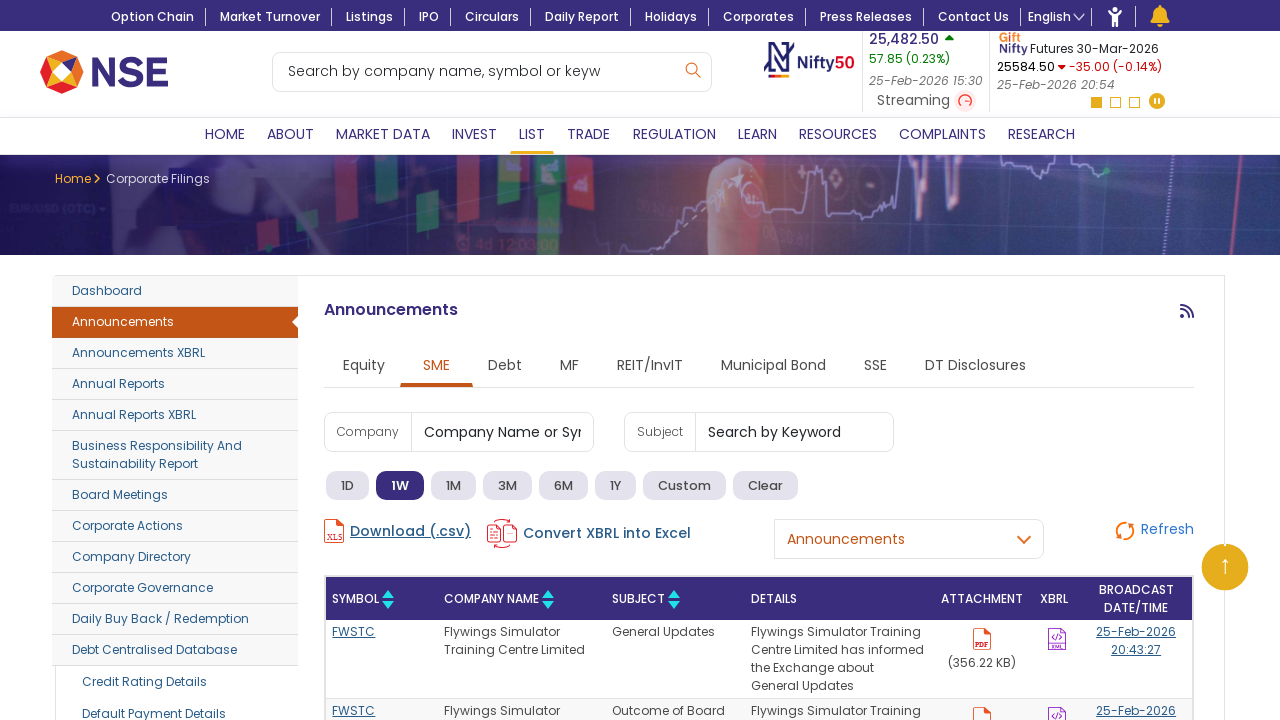

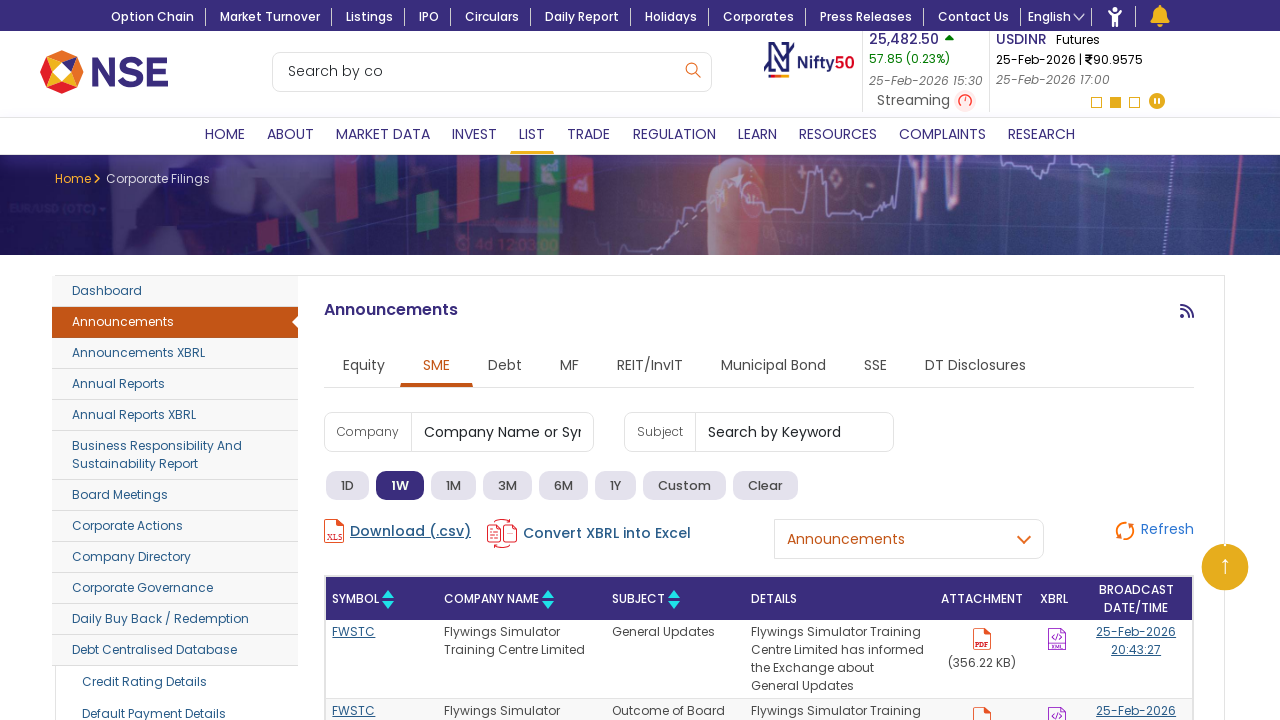